Tests nested frames by navigating to the frames page, clicking nested frames link, and verifying the bottom frame contains "BOTTOM"

Starting URL: https://the-internet.herokuapp.com/

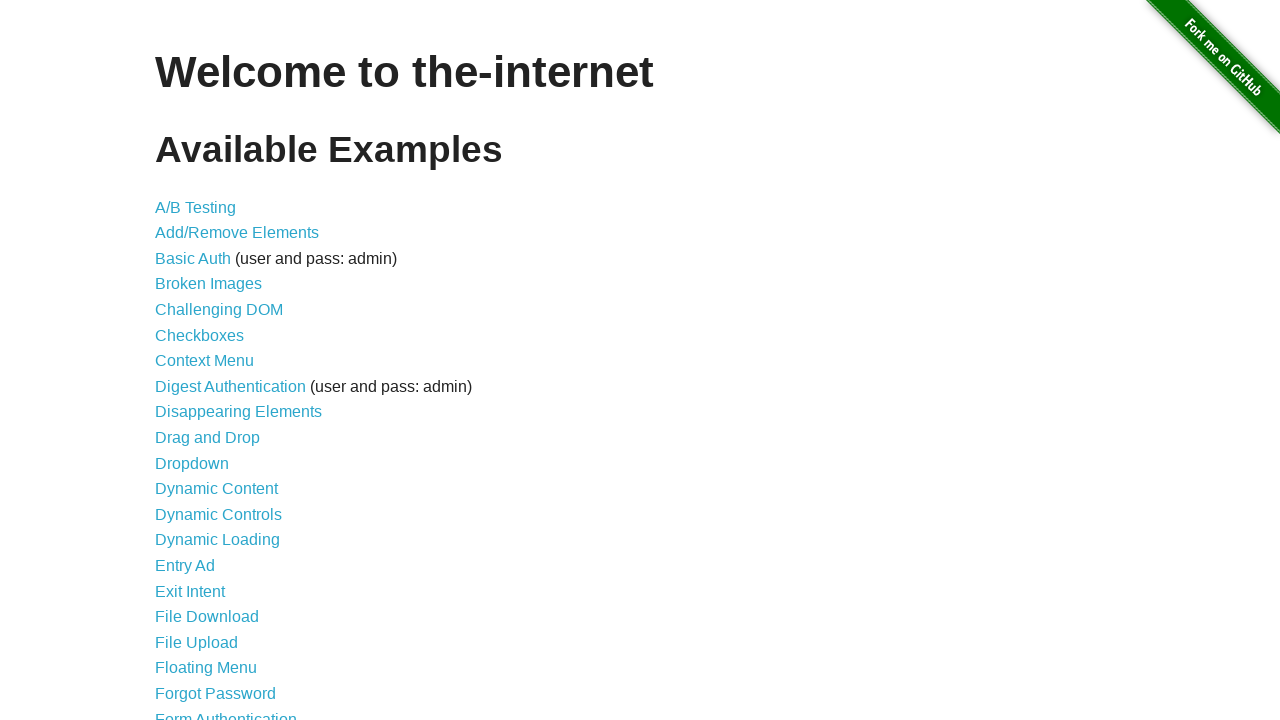

Navigated to the-internet.herokuapp.com homepage
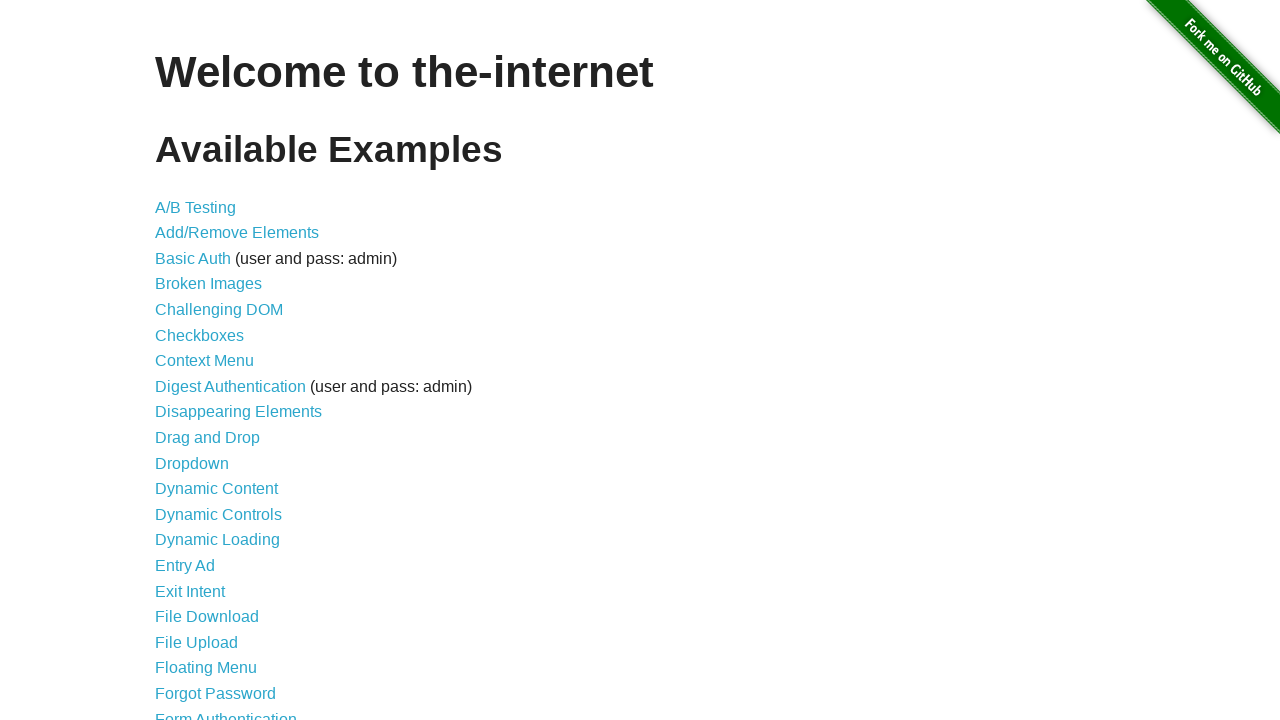

Clicked on Frames link from homepage at (182, 361) on a:text('Frames')
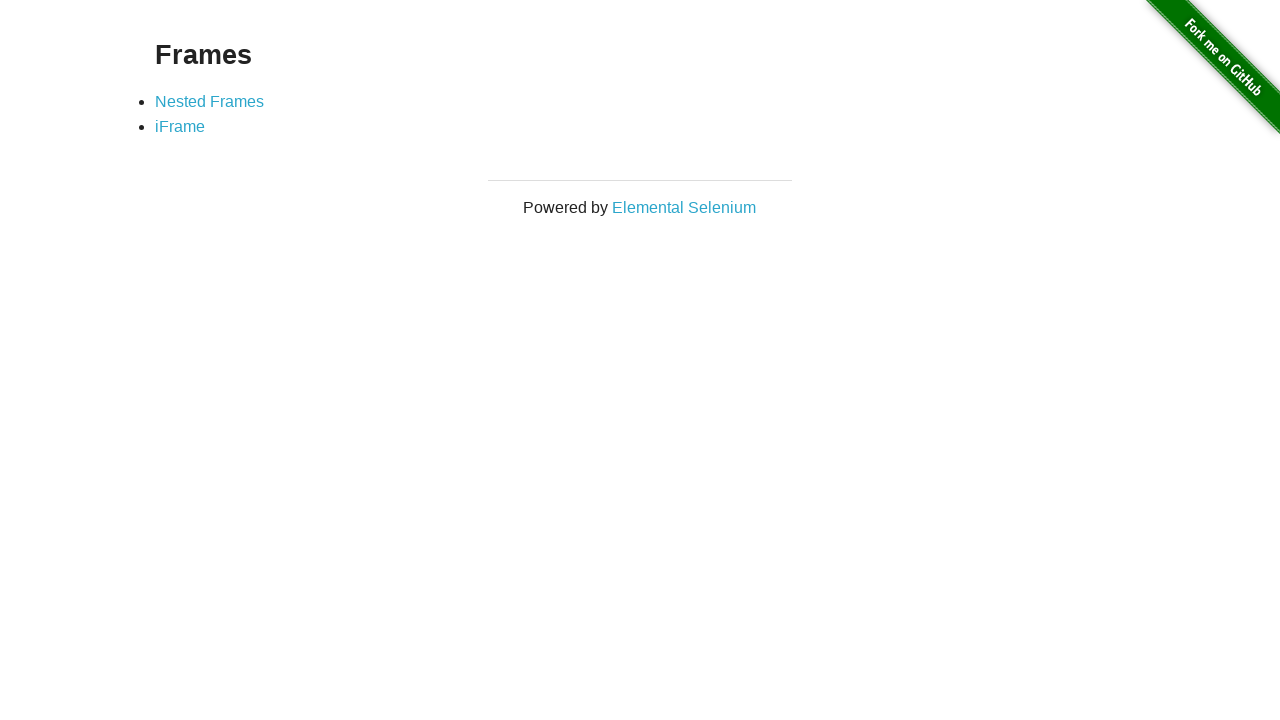

Clicked on Nested Frames link at (210, 101) on a:text('Nested Frames')
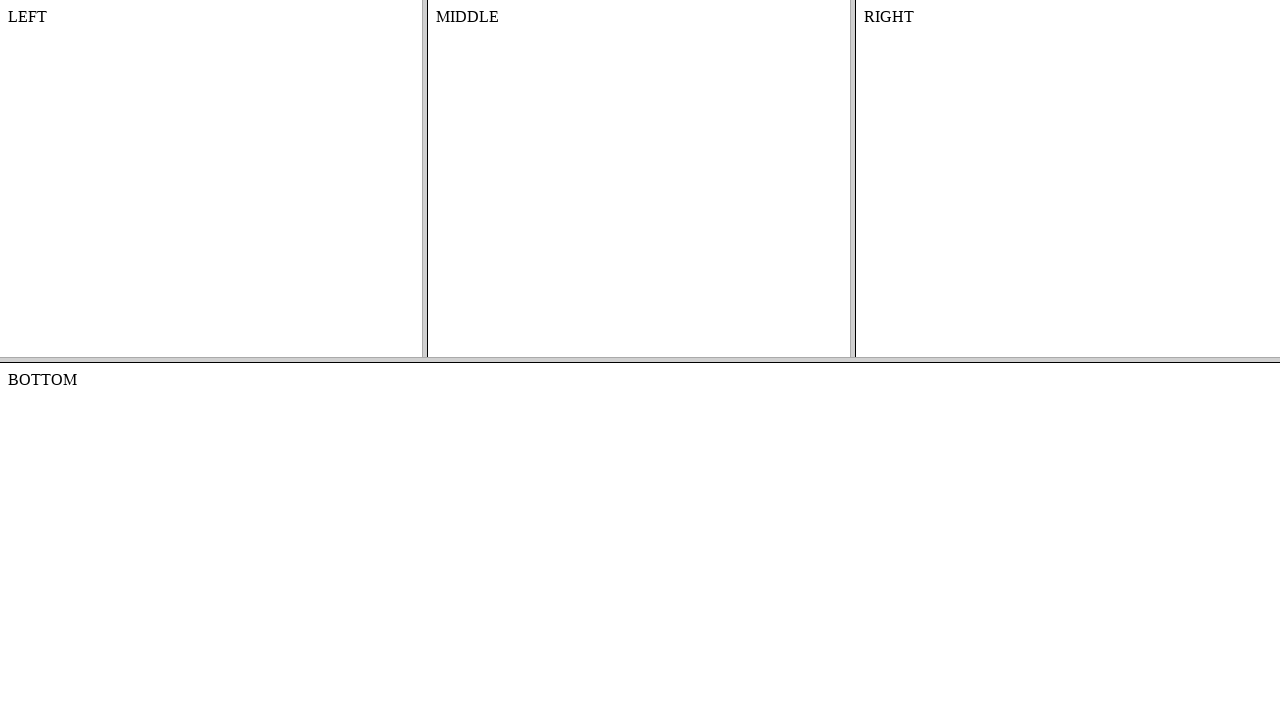

Located bottom frame element
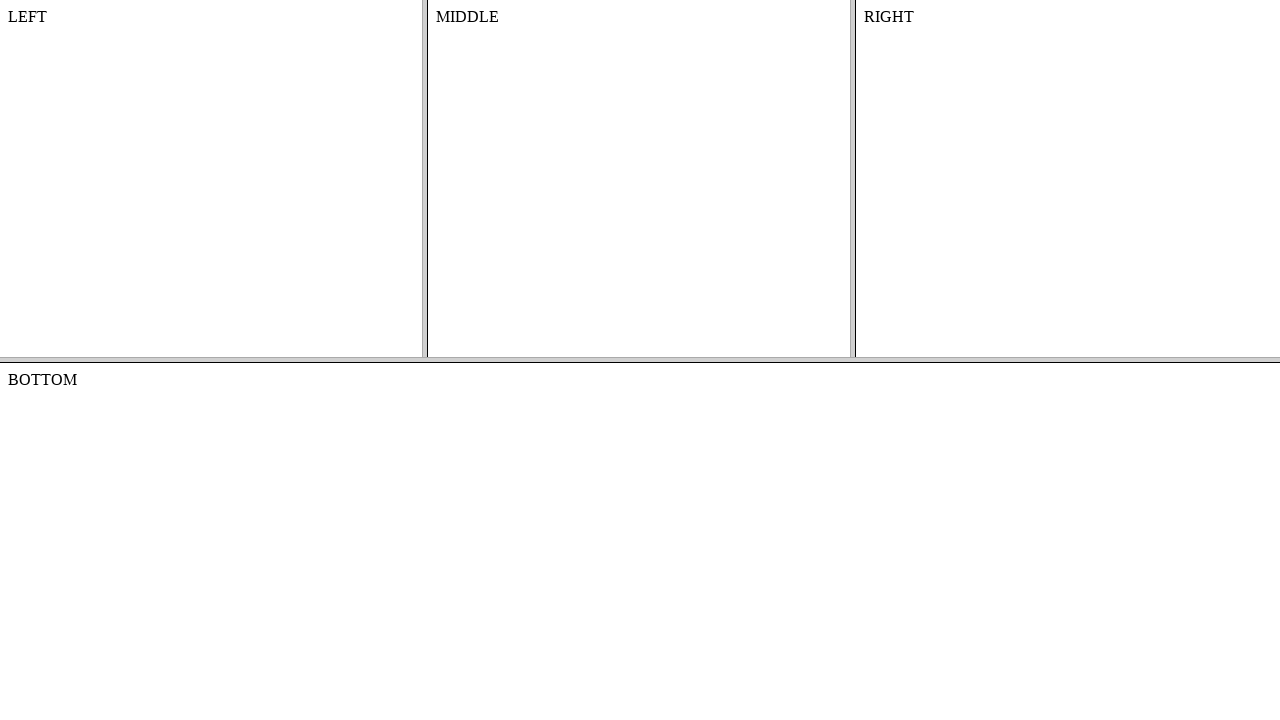

Retrieved text content from bottom frame body
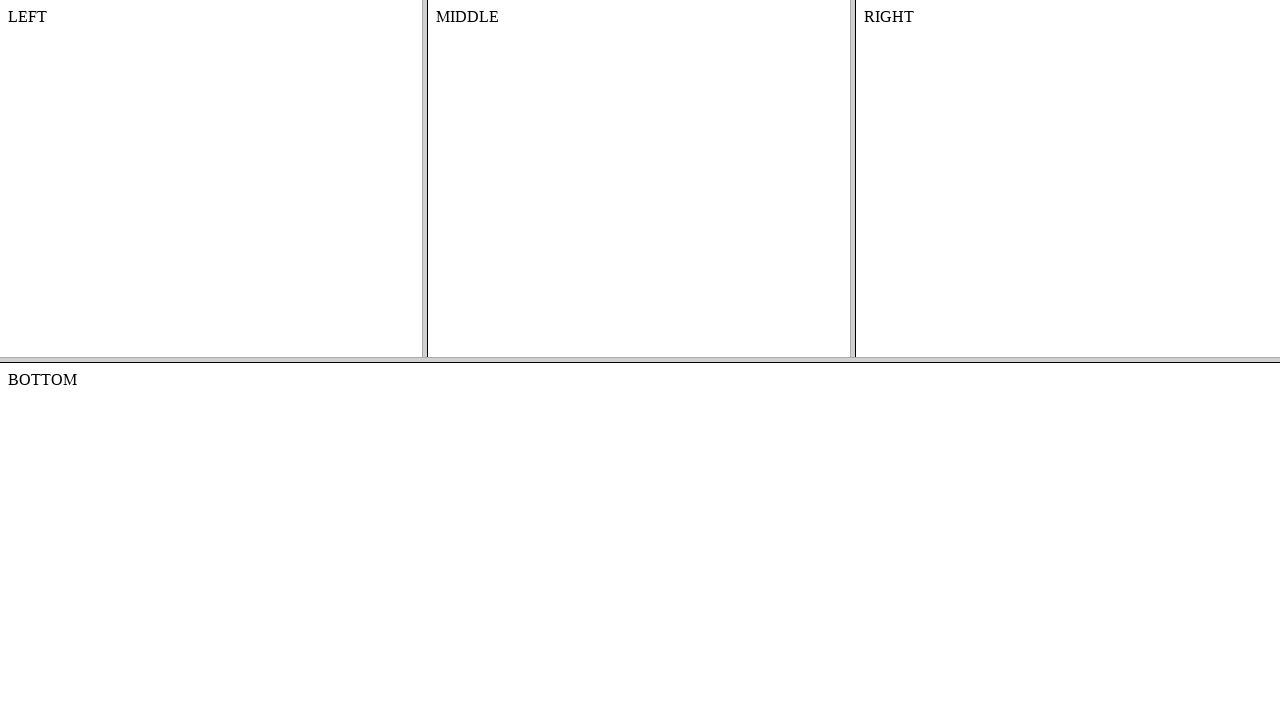

Verified bottom frame contains 'BOTTOM'
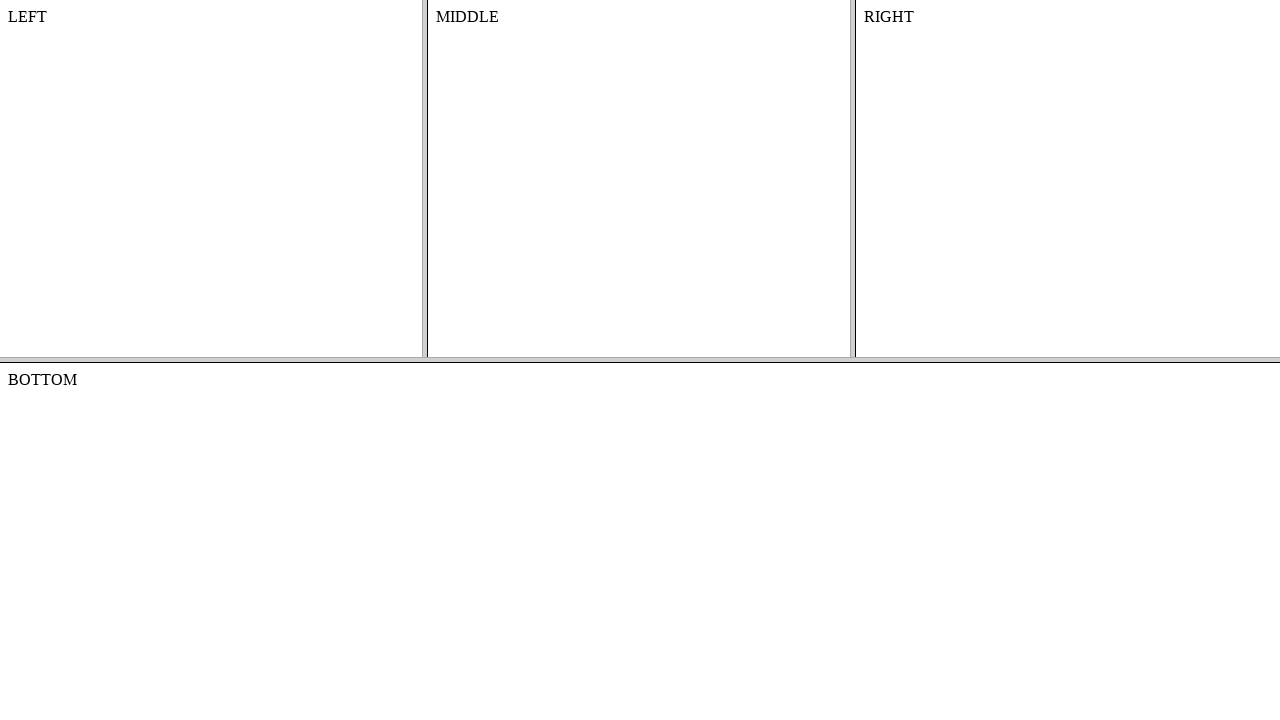

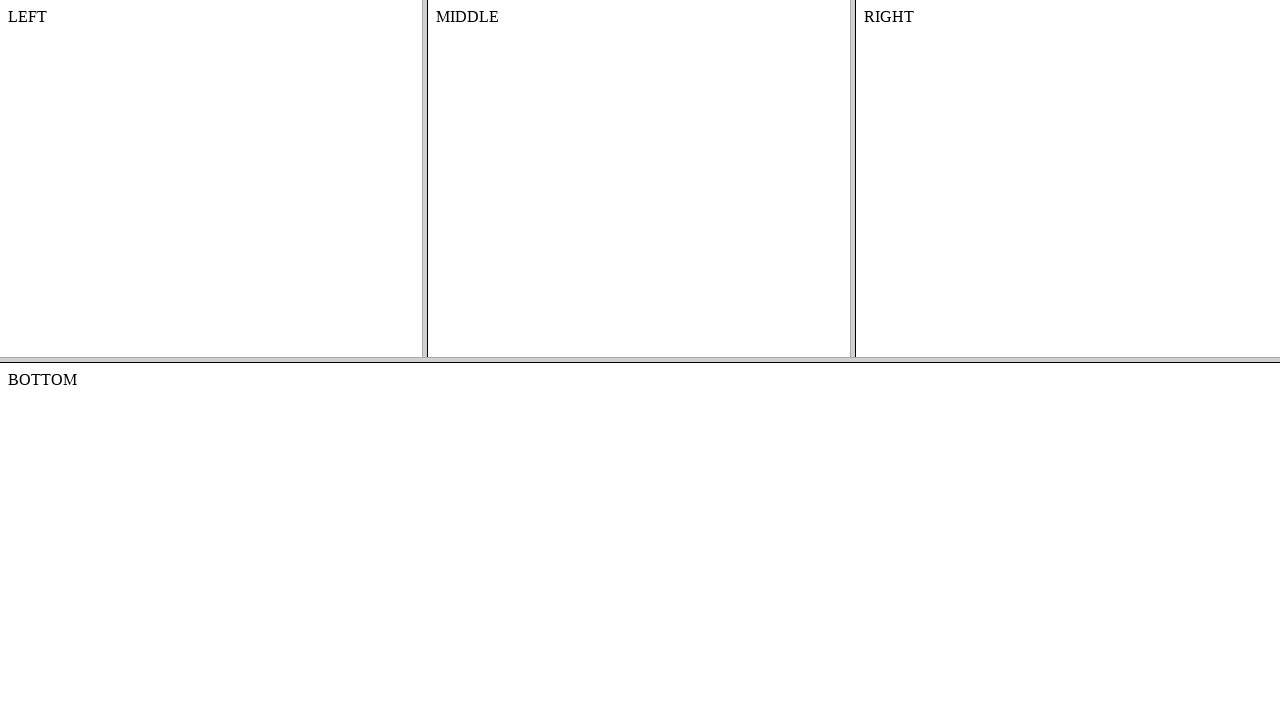